Navigates to a job site and clicks on a menu item to access the jobs page, then verifies the page title

Starting URL: https://alchemy.hguy.co/jobs

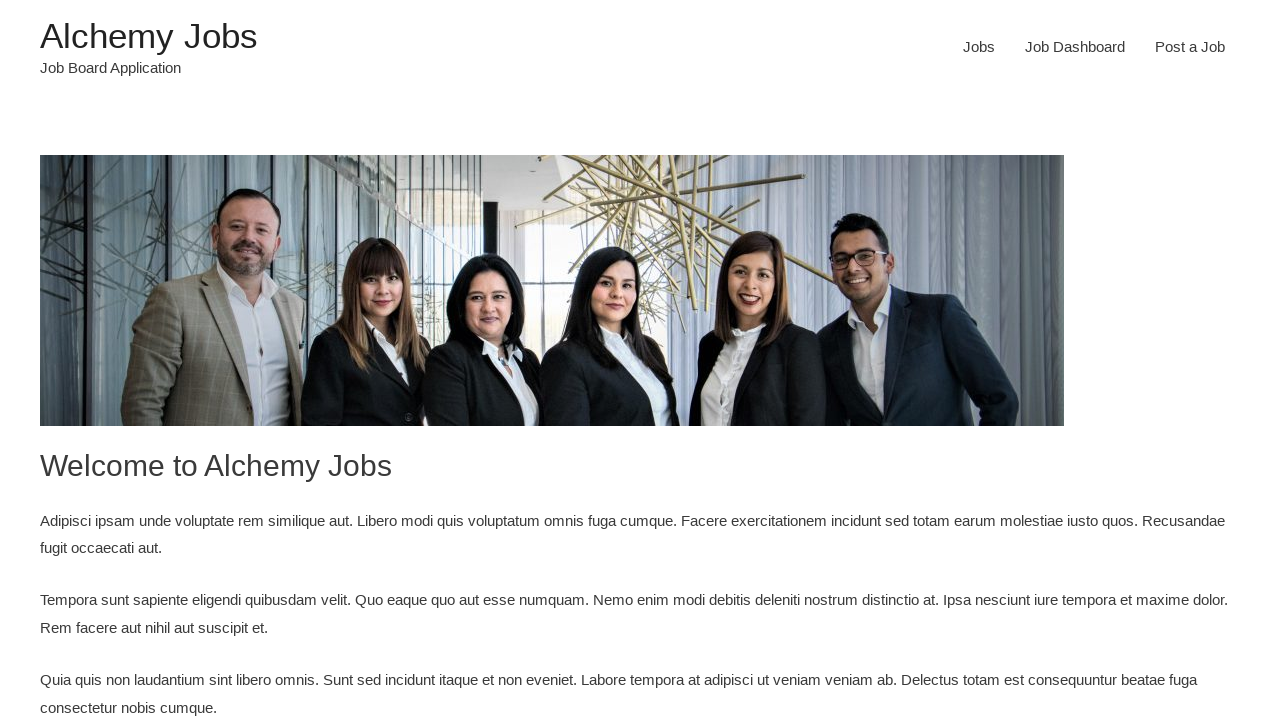

Clicked on the Jobs menu item at (979, 47) on xpath=//li[@id='menu-item-24']/a
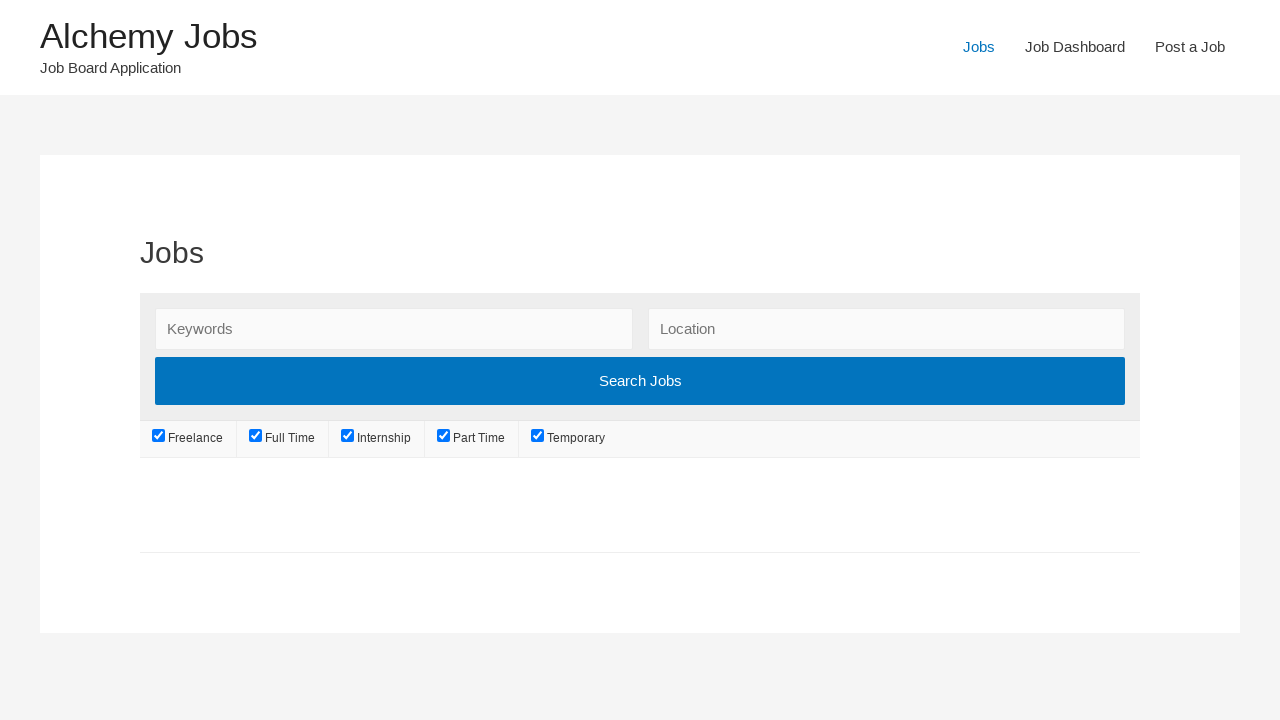

Waited for page to load (networkidle)
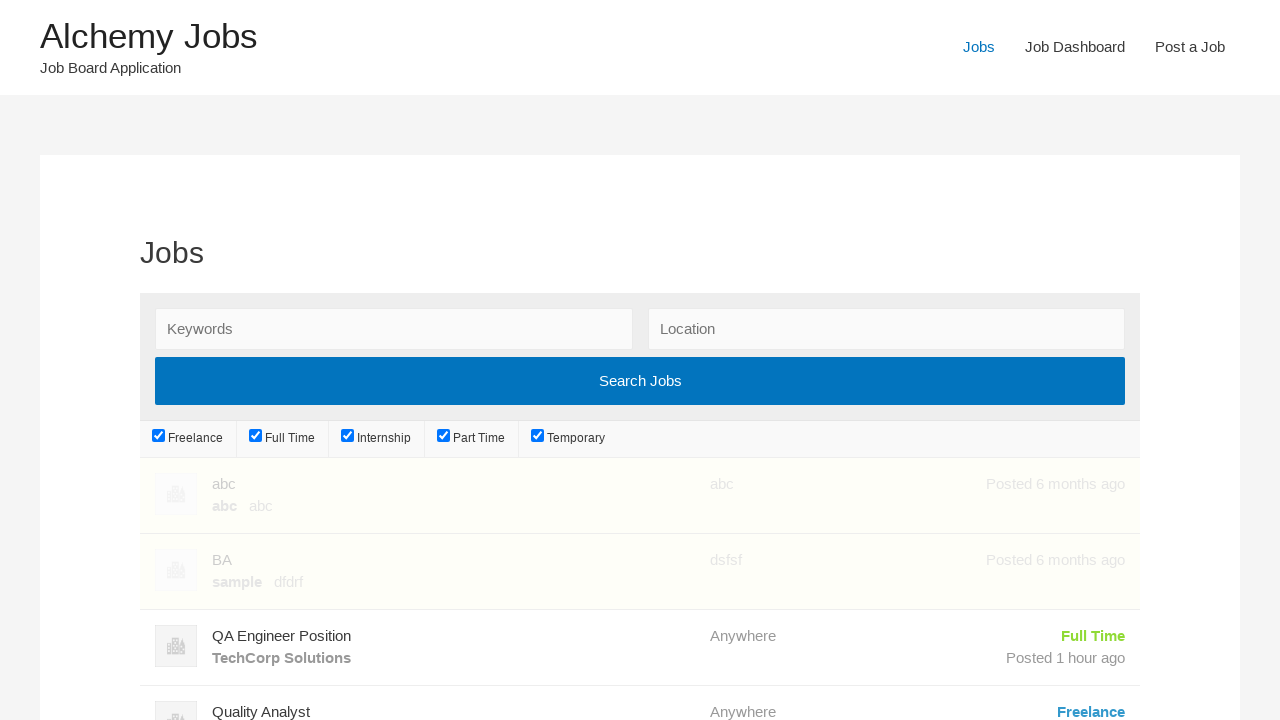

Verified page title is 'Jobs – Alchemy Jobs'
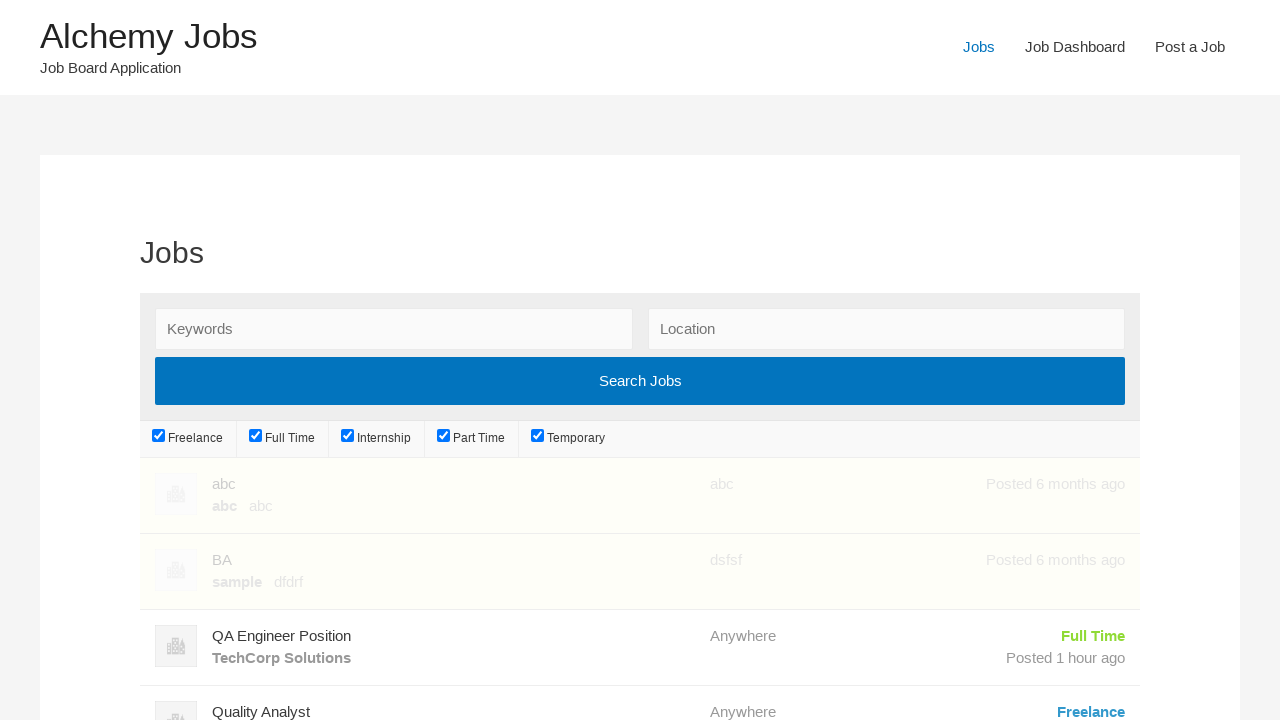

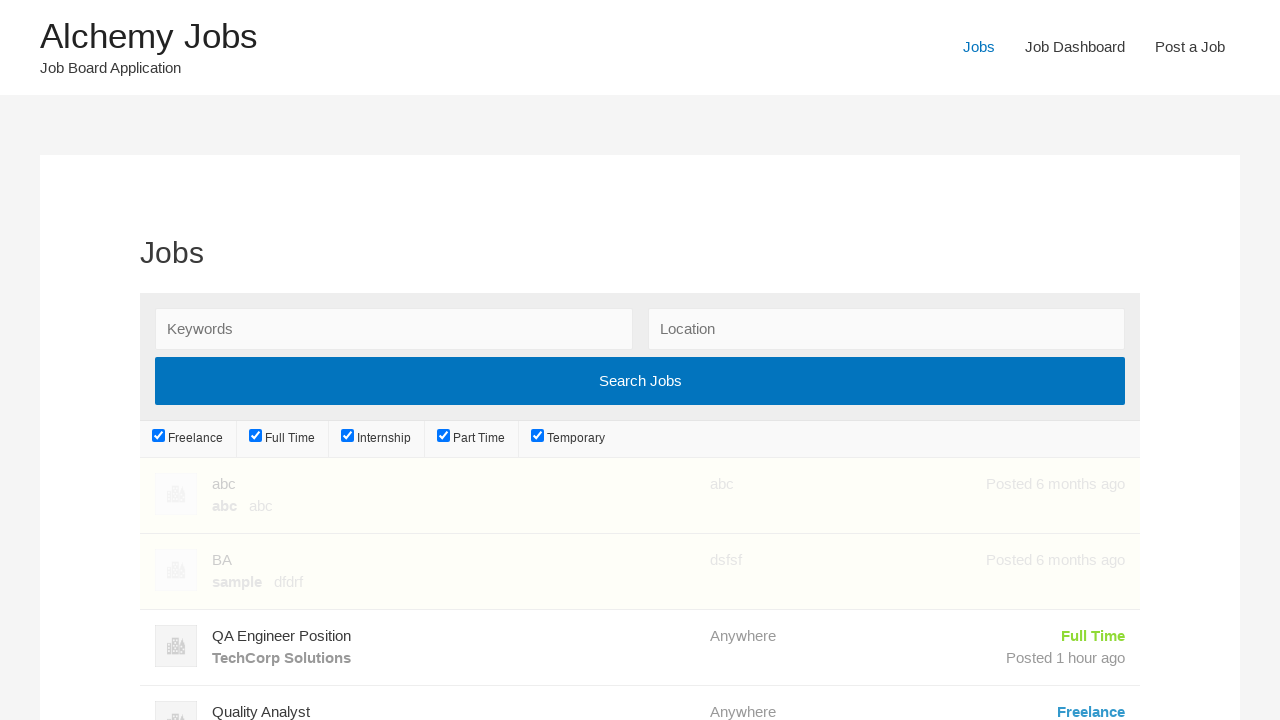